Tests page refresh functionality by clicking a button to show text, then refreshing to verify the text disappears

Starting URL: https://kristinek.github.io/site/examples/act

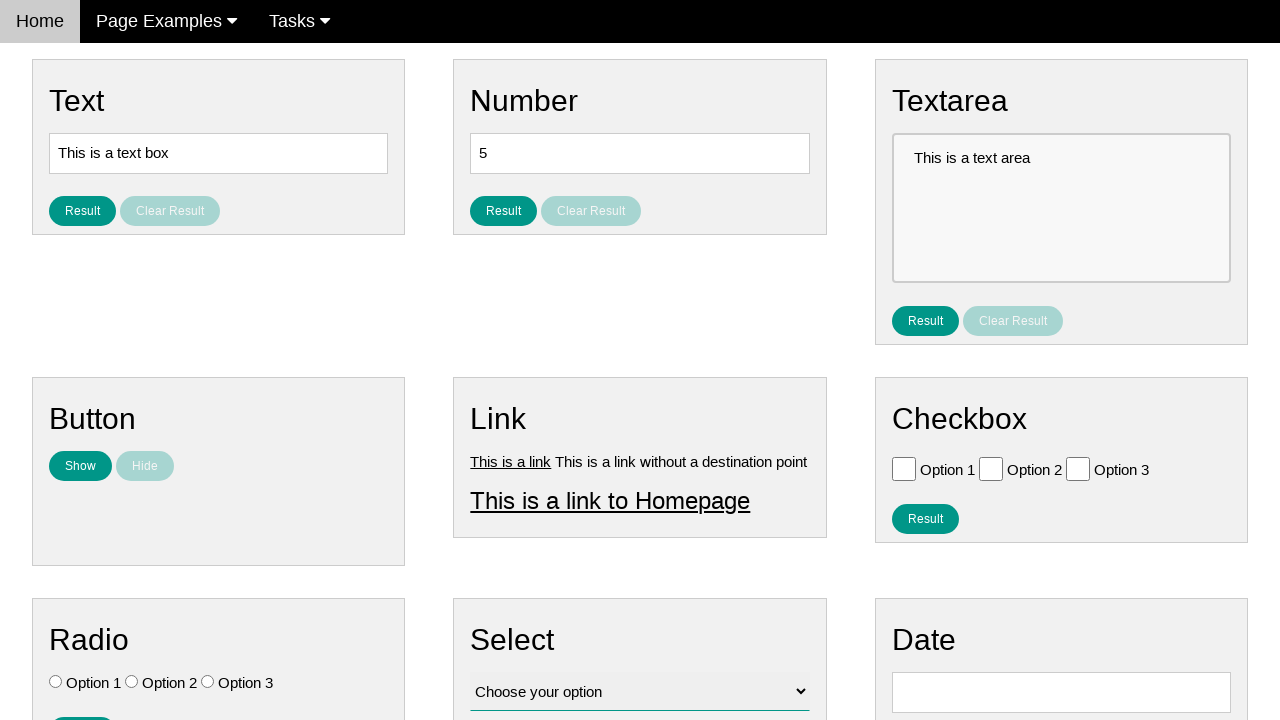

Clicked the 'Show' button to display text at (80, 466) on text=Show
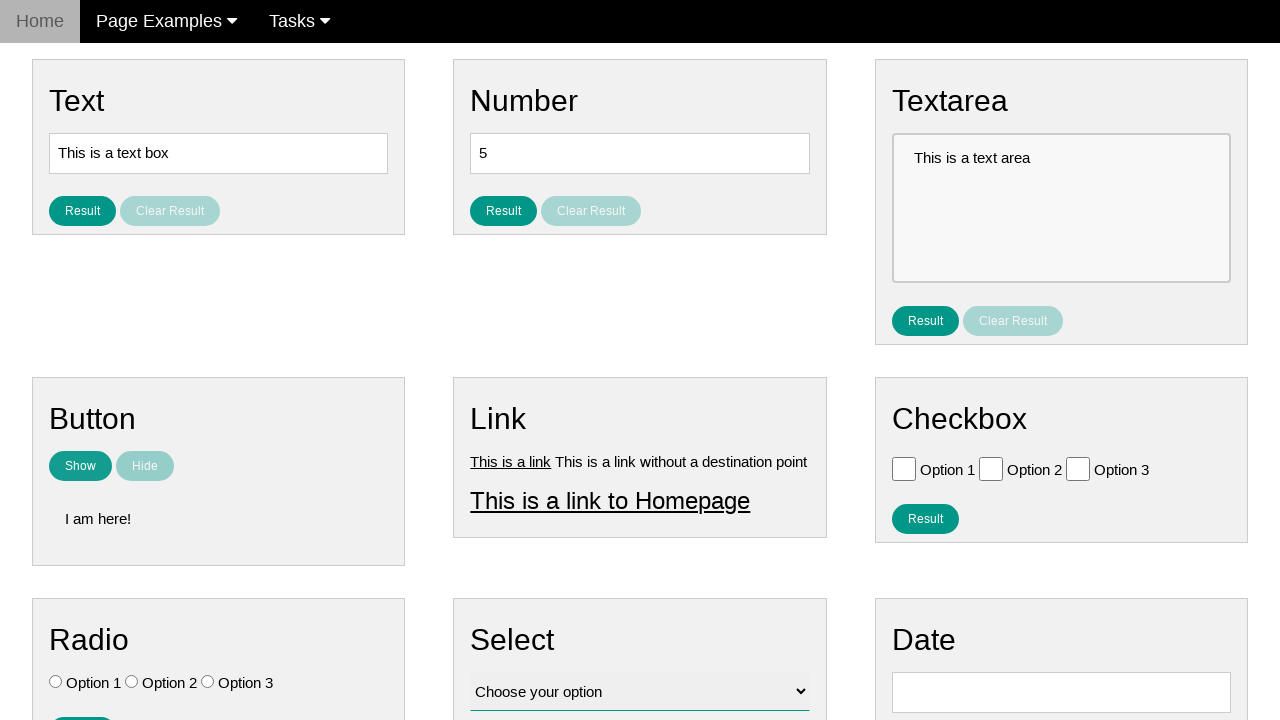

Verified 'I am here!' text is visible
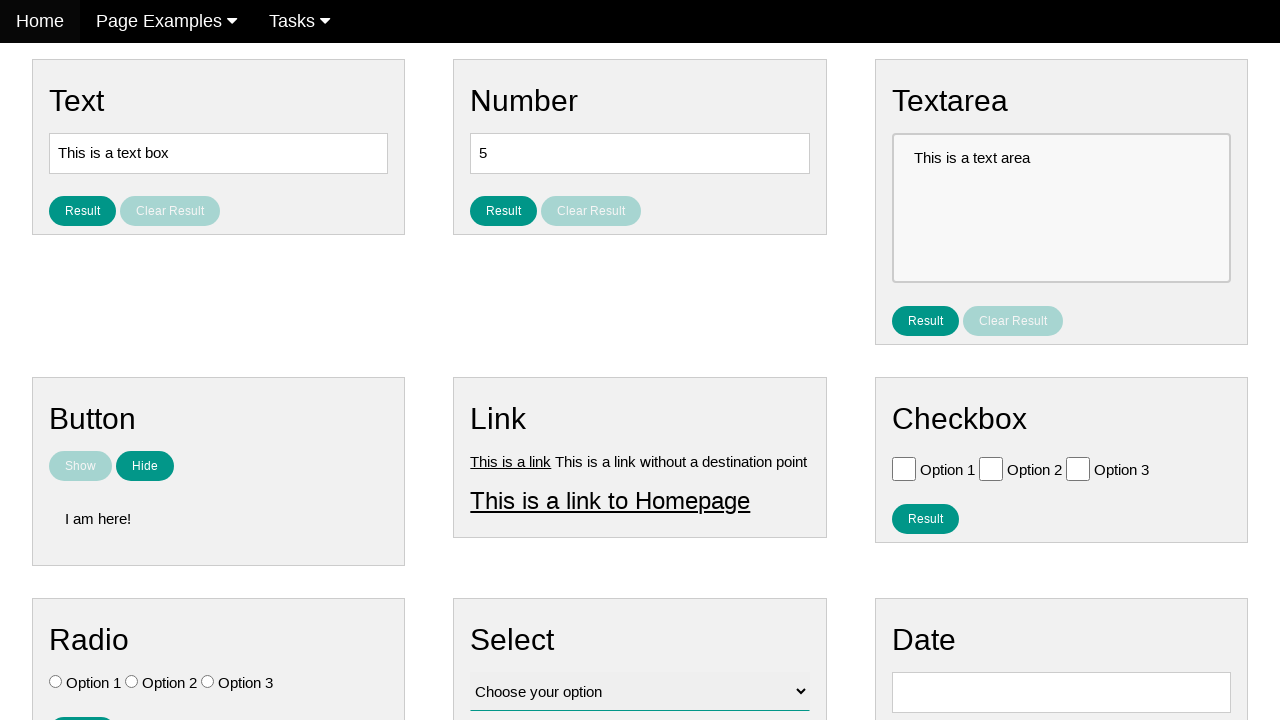

Refreshed the page
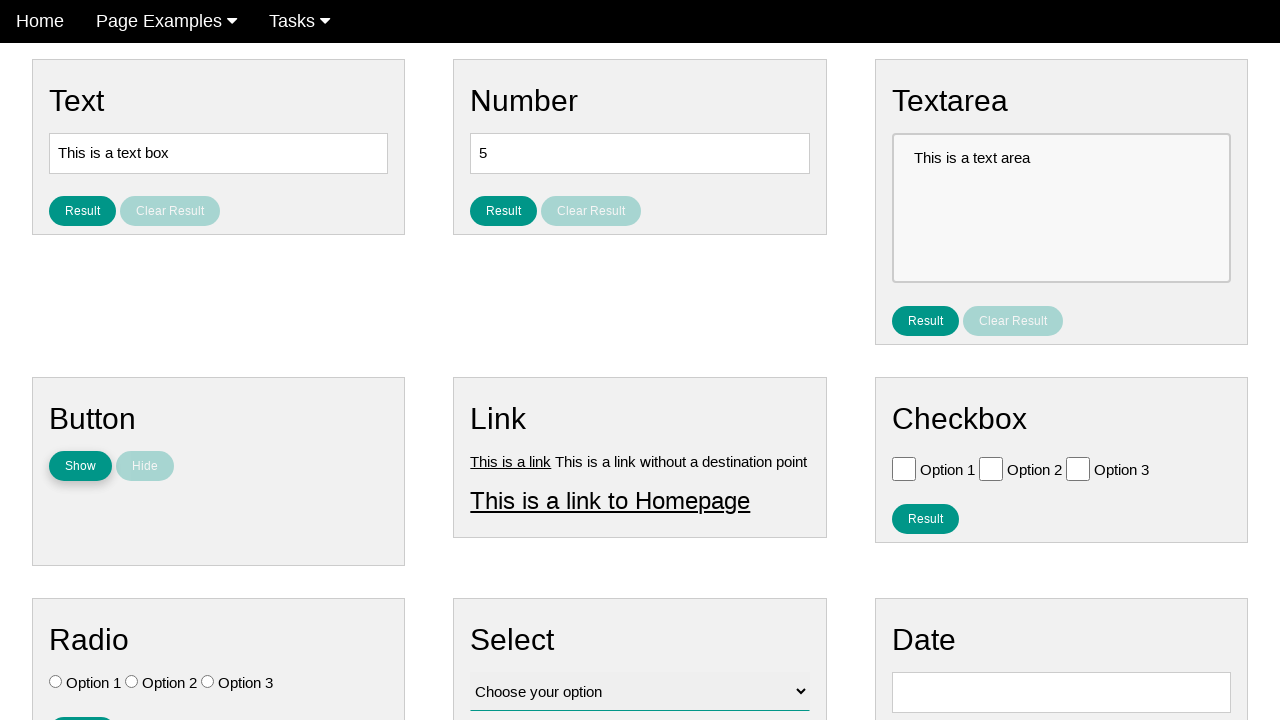

Verified 'I am here!' text is hidden after page refresh
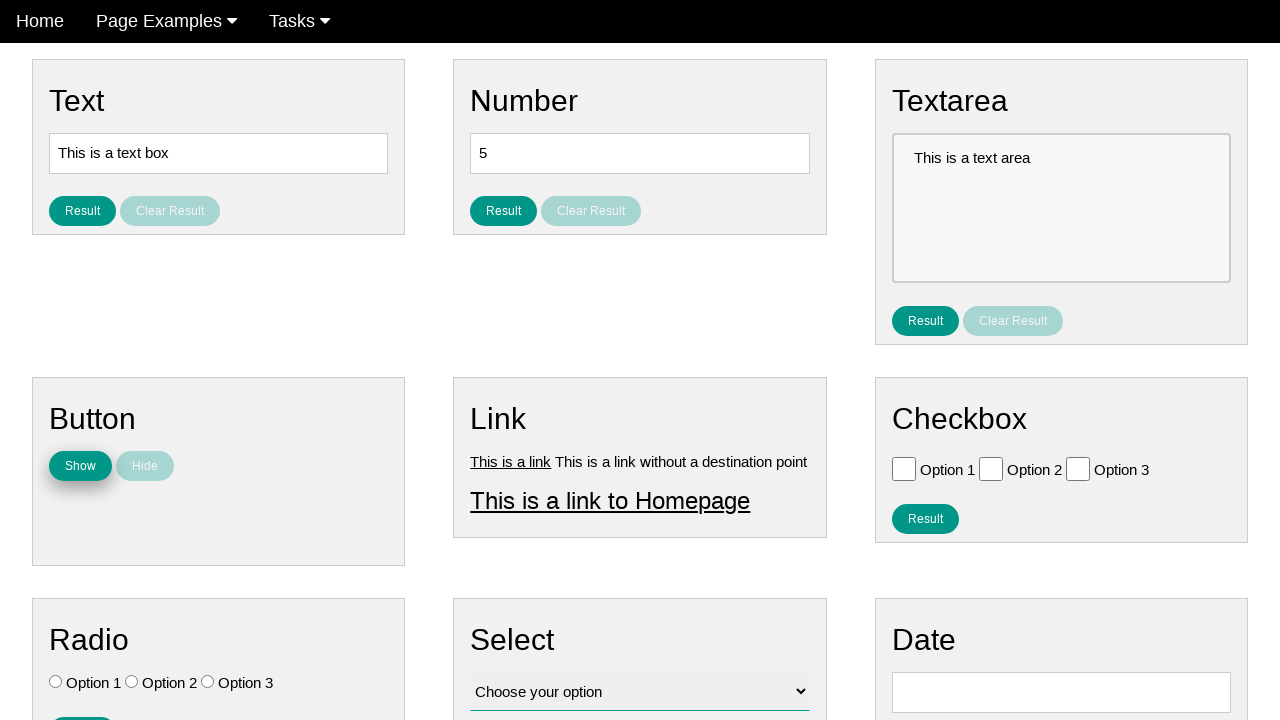

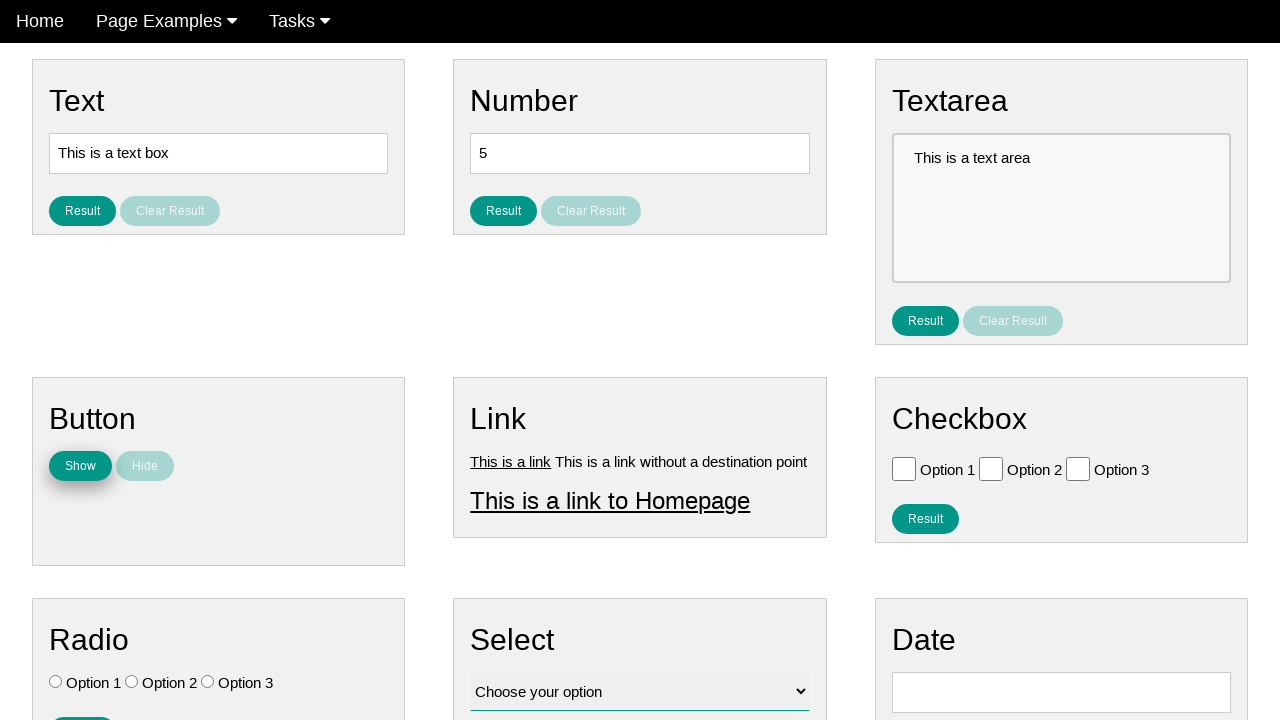